Tests the train search functionality on erail.in by entering source station (MS - Chennai) and destination station (CBE - Coimbatore) and verifying that train results are displayed.

Starting URL: https://erail.in/

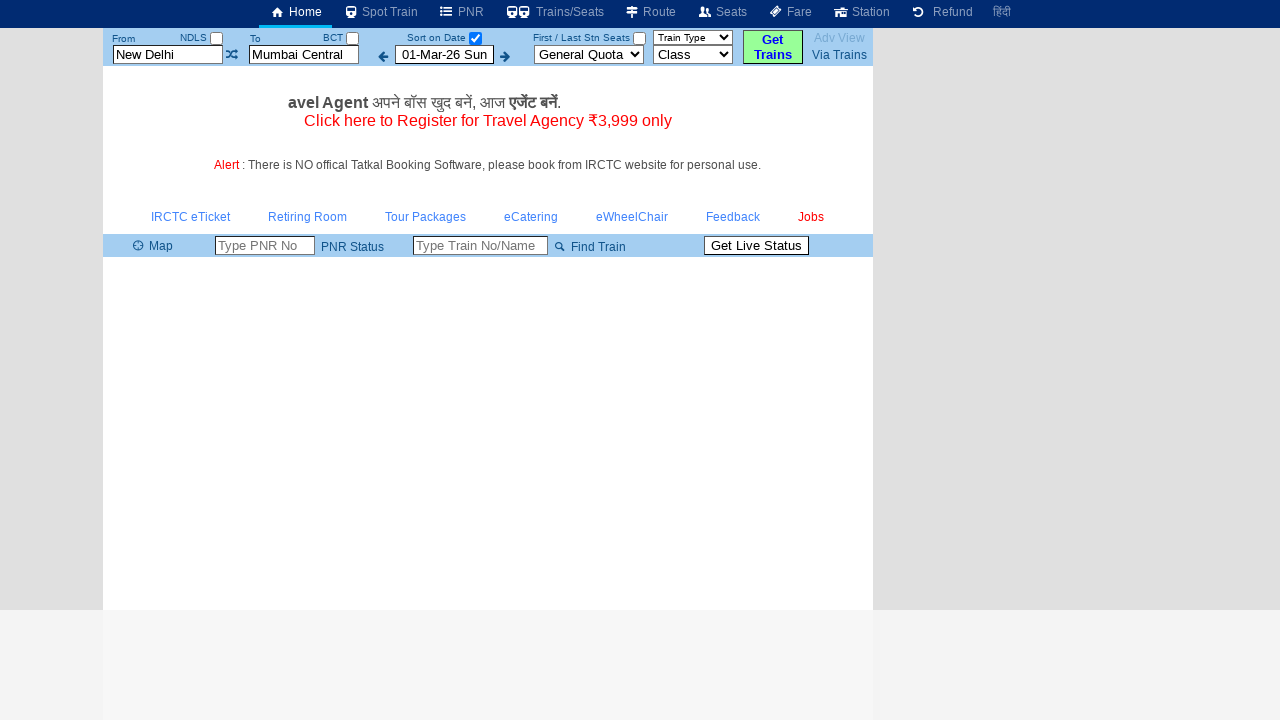

Cleared the 'From' station input field on #txtStationFrom
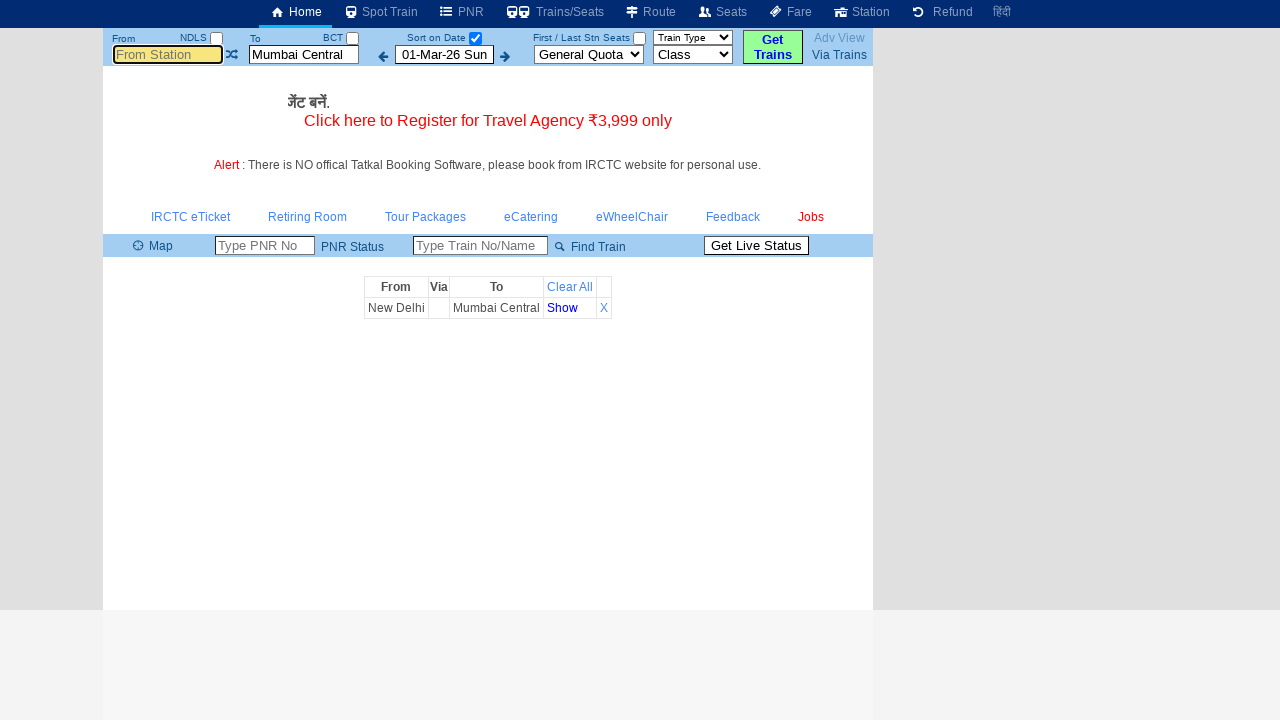

Filled 'From' station field with 'MS' (Chennai) on #txtStationFrom
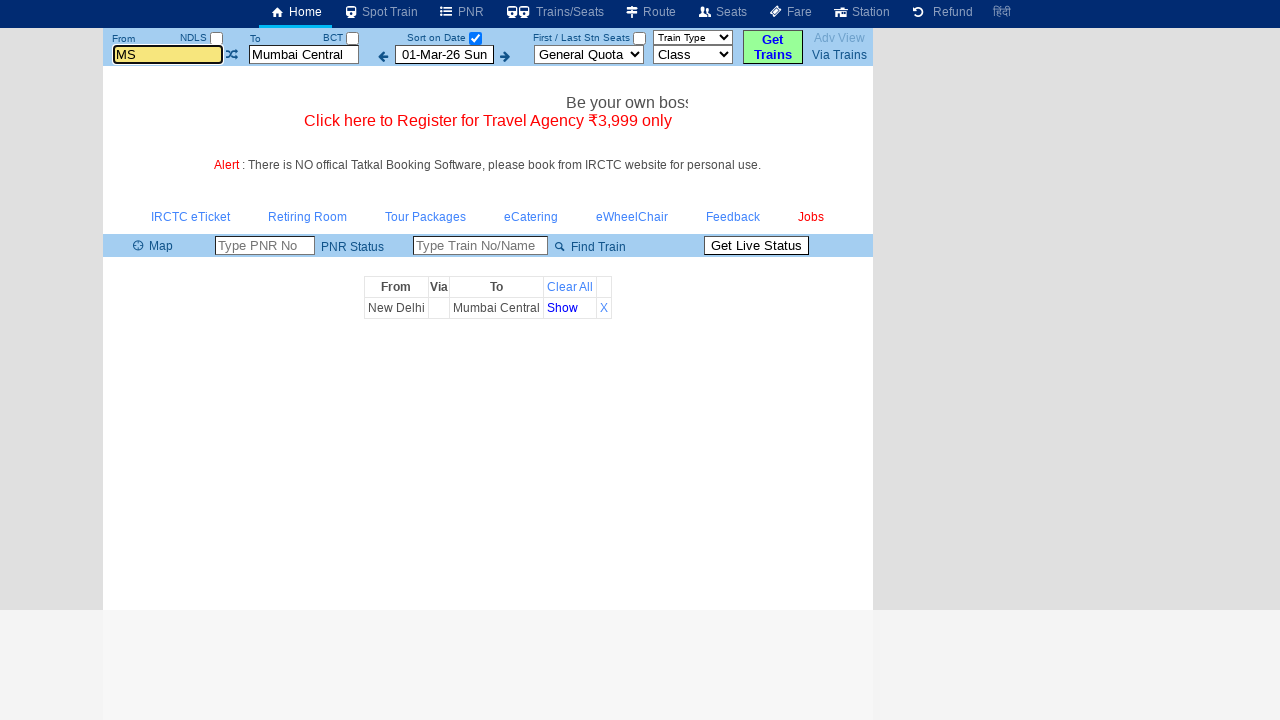

Pressed Enter to confirm source station selection on #txtStationFrom
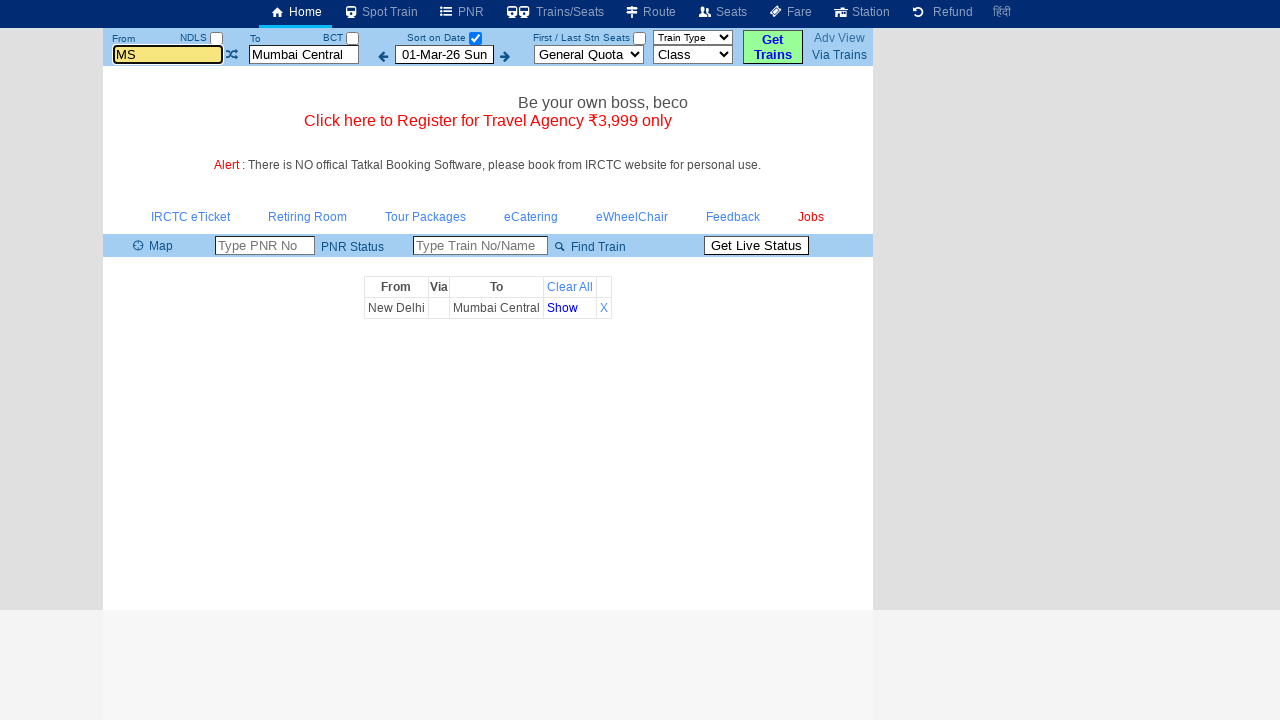

Cleared the 'To' station input field on #txtStationTo
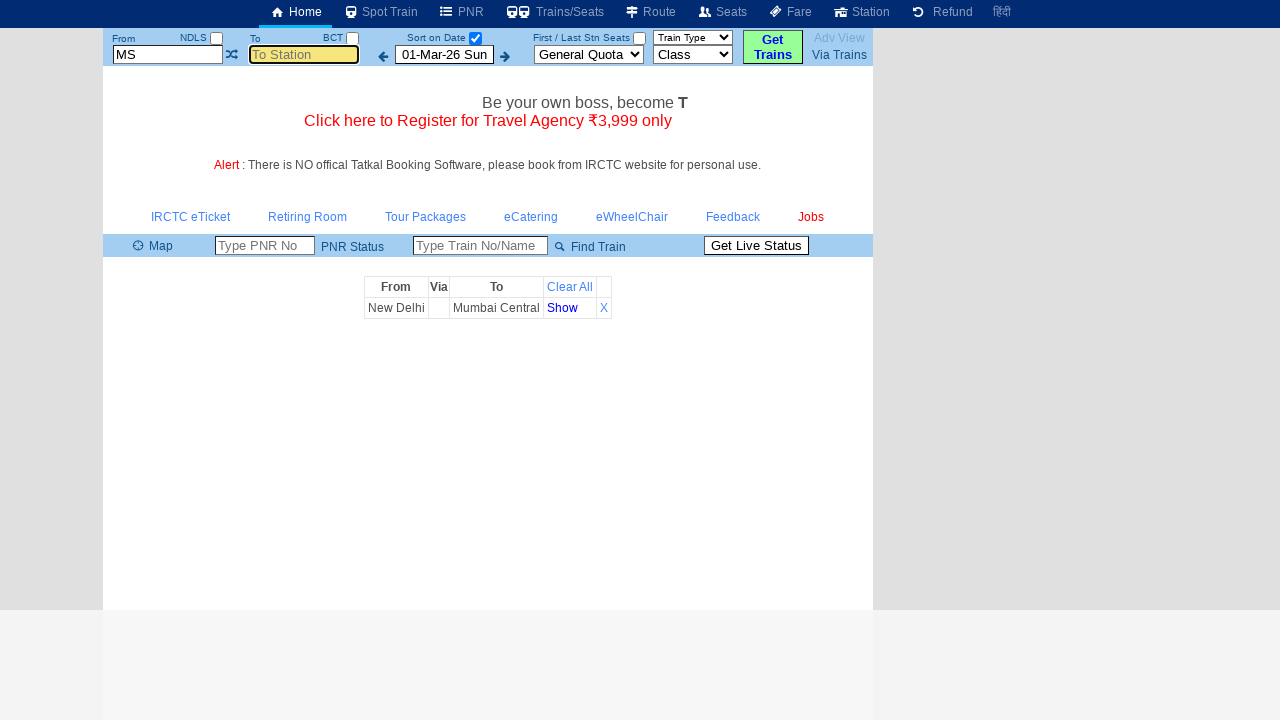

Filled 'To' station field with 'CBE' (Coimbatore) on #txtStationTo
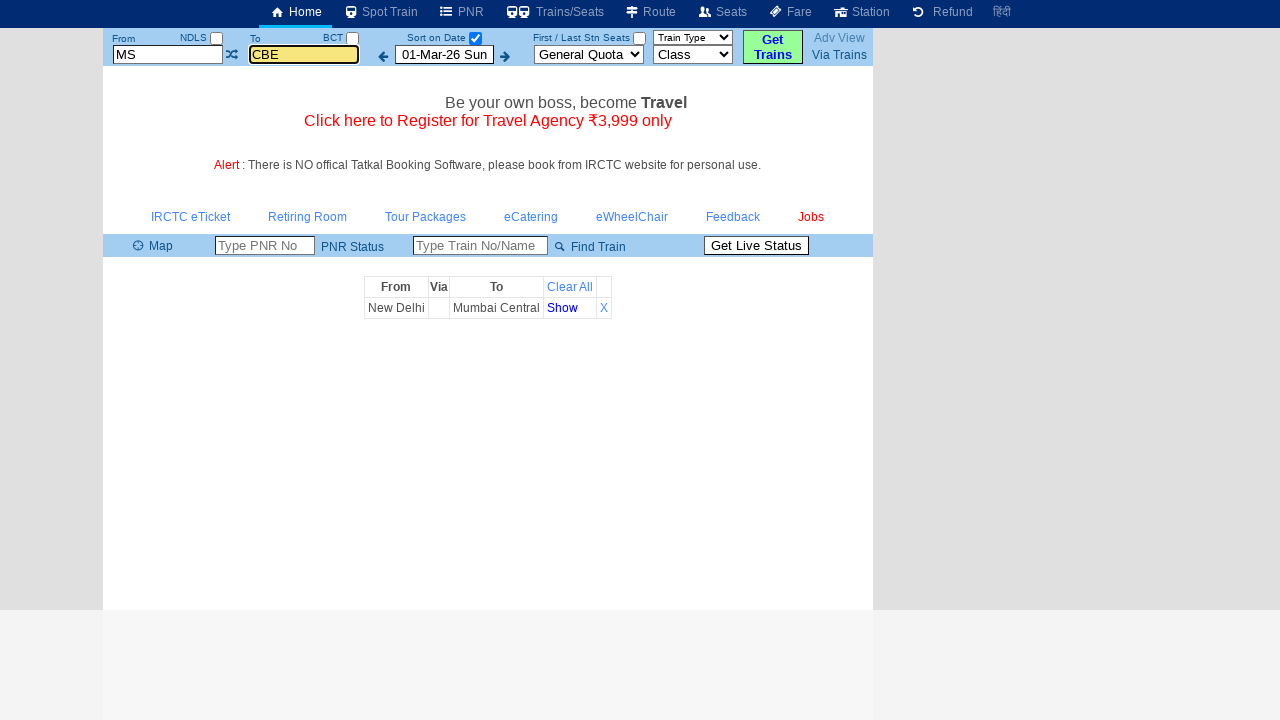

Pressed Enter to confirm destination station selection on #txtStationTo
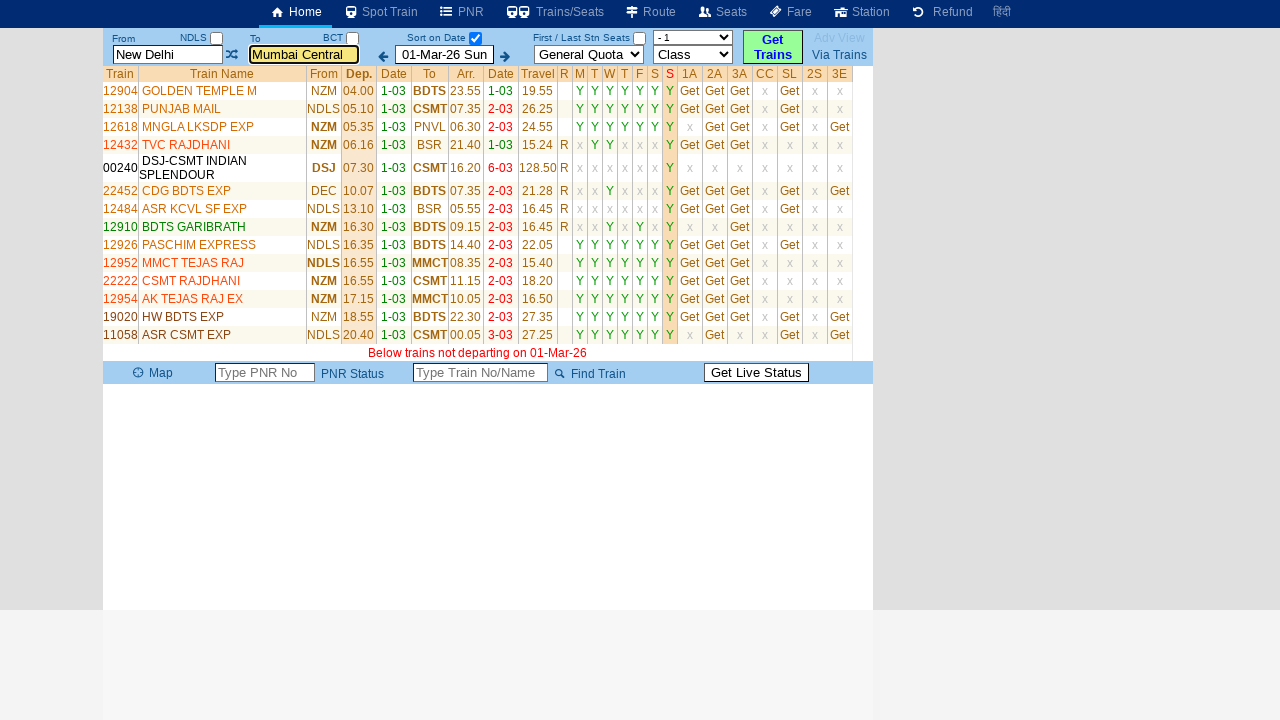

Train results table loaded successfully
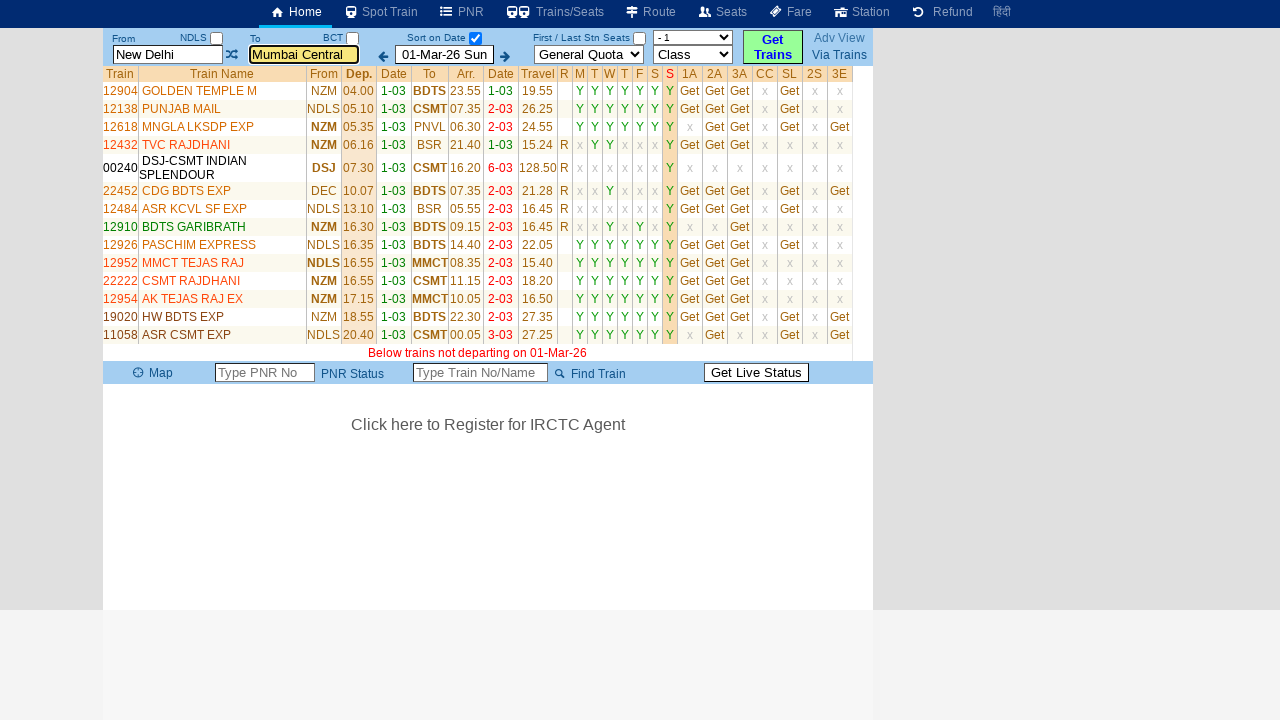

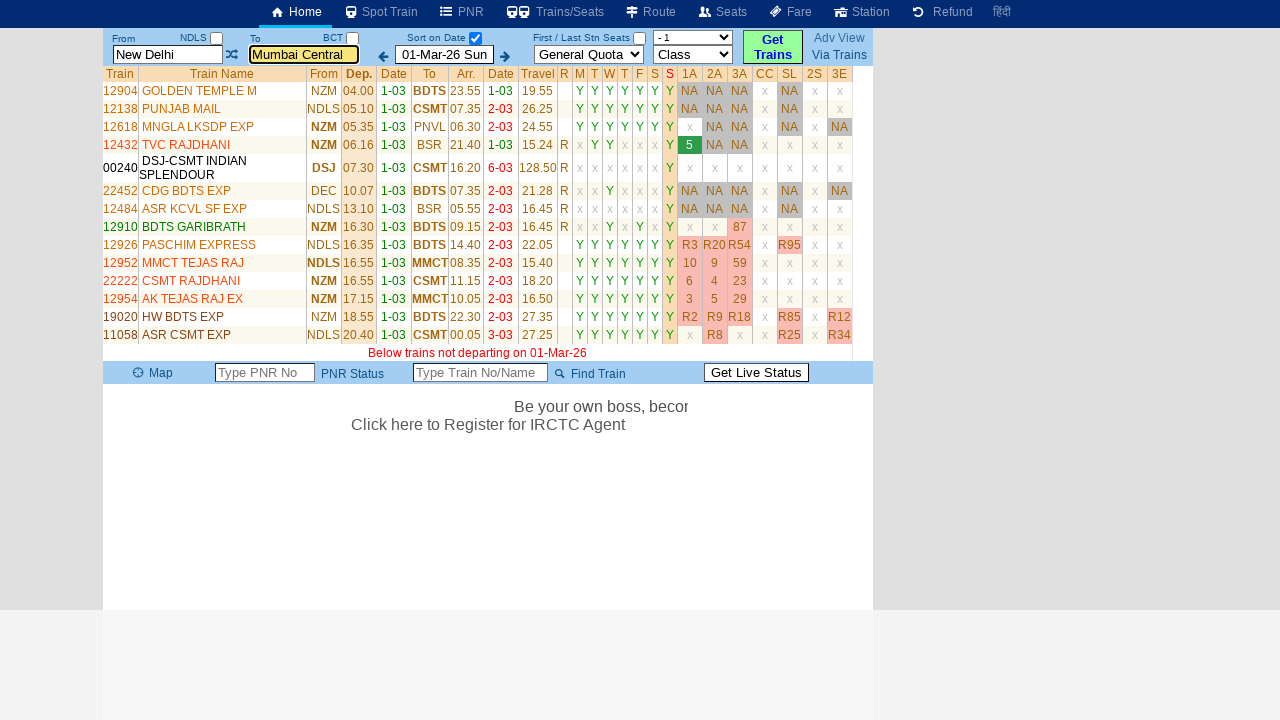